Tests a basic form filling workflow by entering first name, last name, email, mobile number, and company name fields, then submitting the form

Starting URL: http://only-testing-blog.blogspot.in/2014/05/form.html

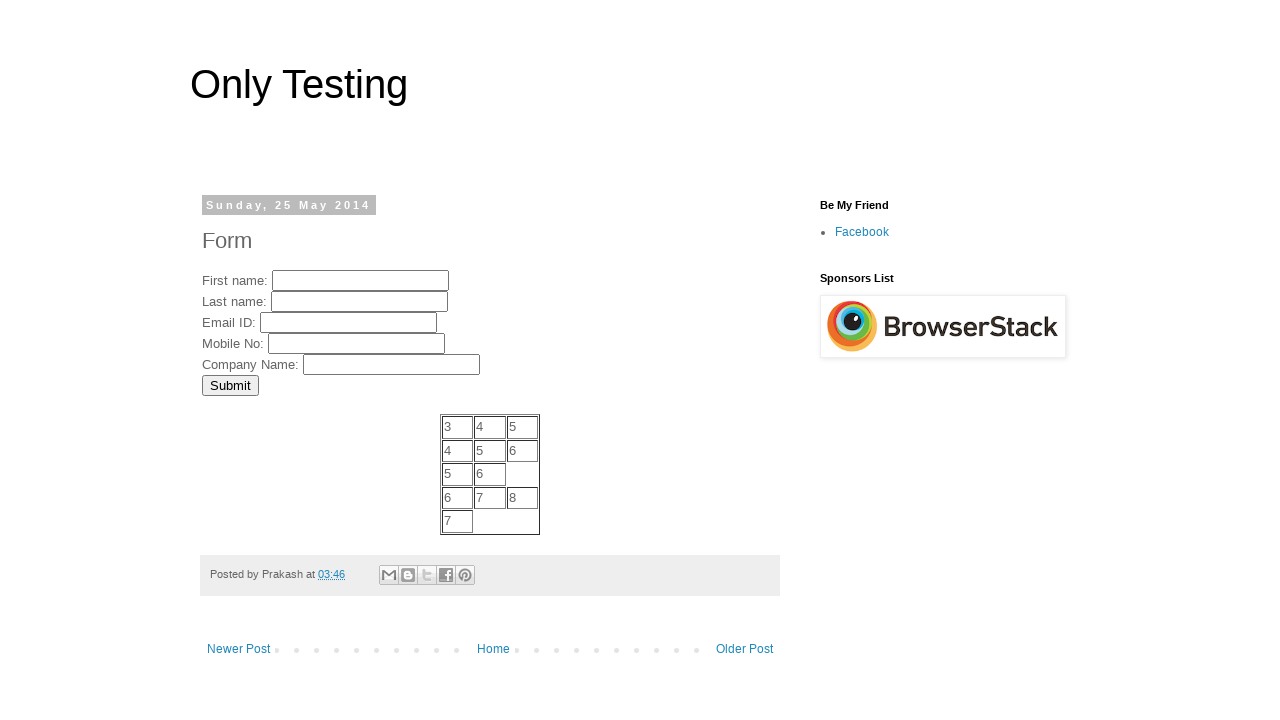

Filled first name field with 'MyFName' on input[name='FirstName']
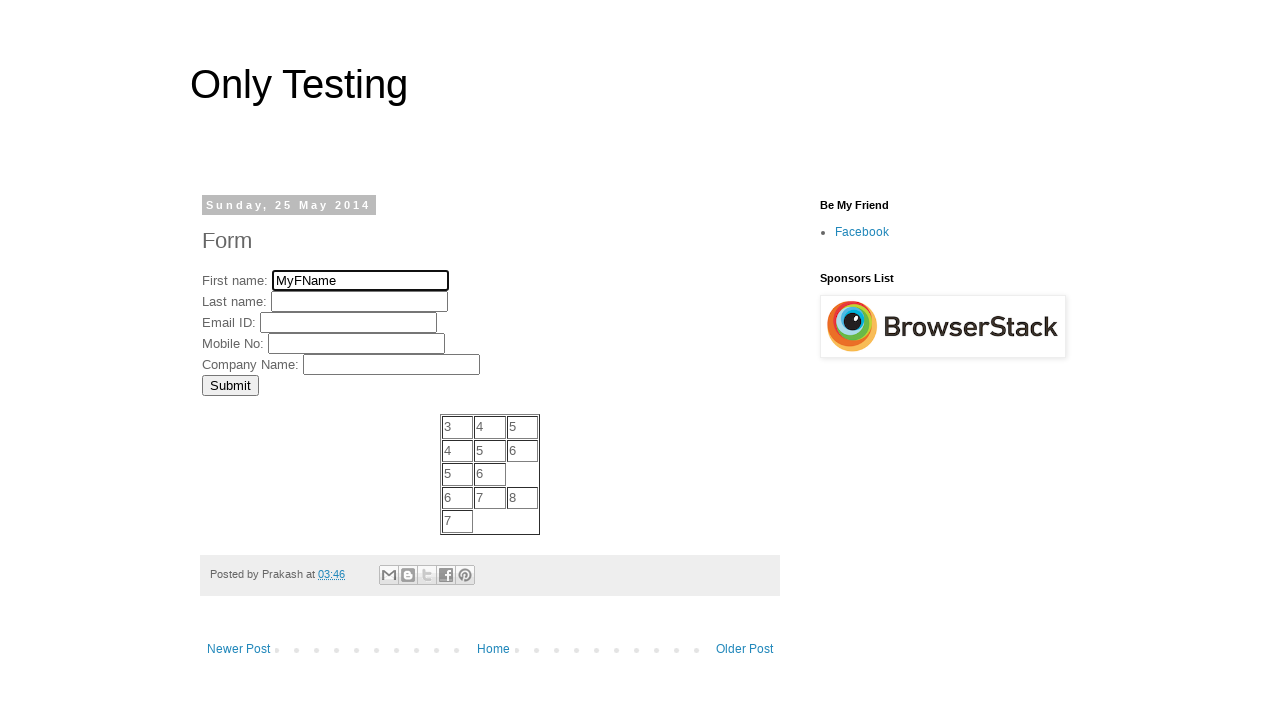

Cleared first name field on input[name='FirstName']
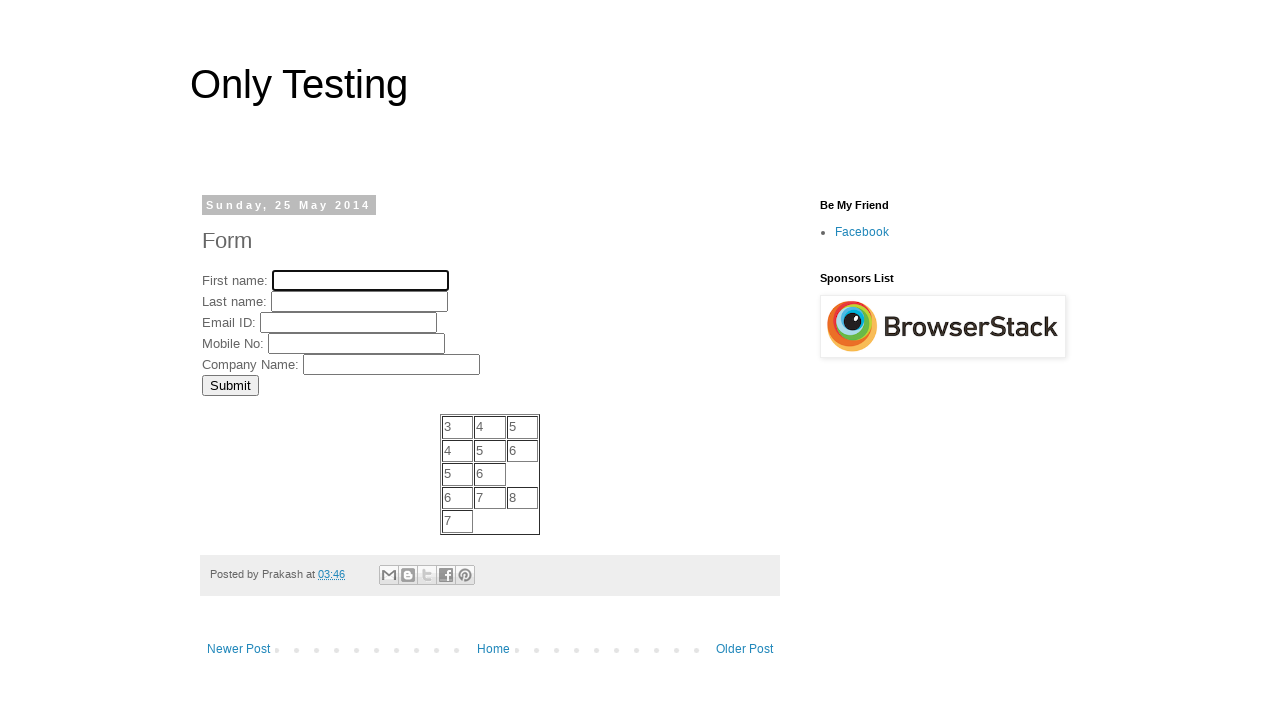

Filled first name field with 'MyFName' again on input[name='FirstName']
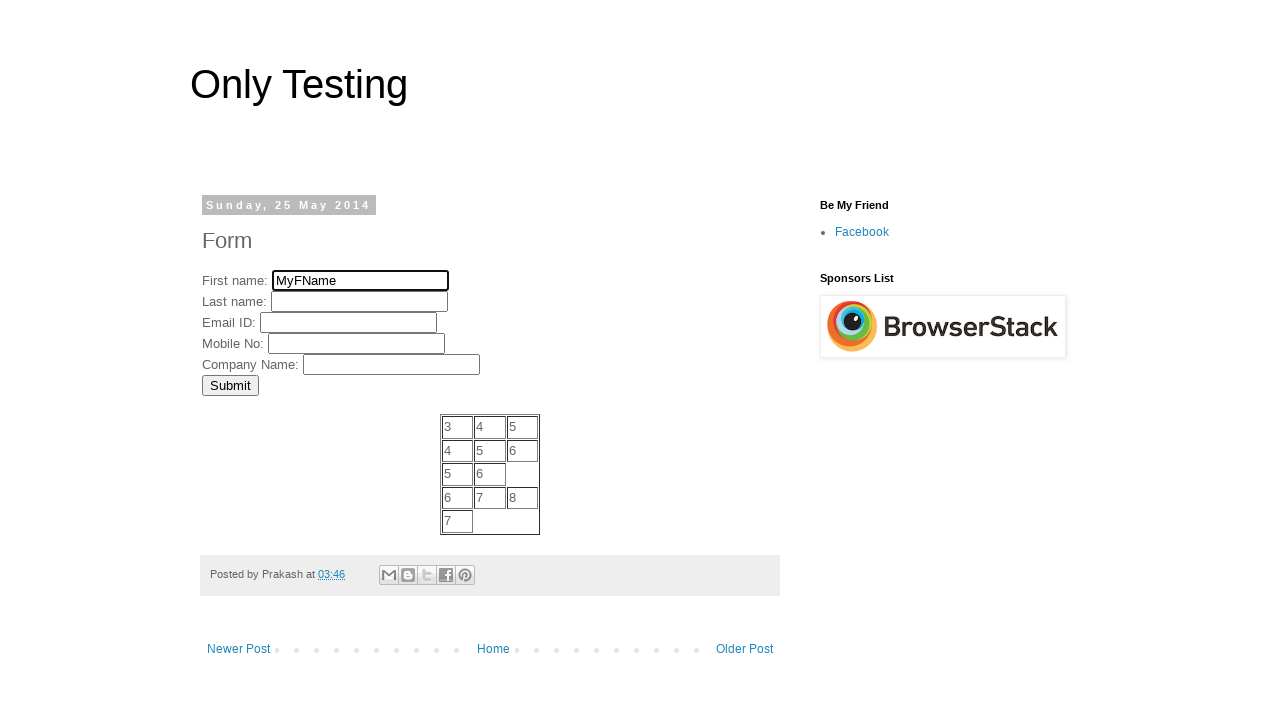

Filled last name field with 'MyLName' on input[name='LastName']
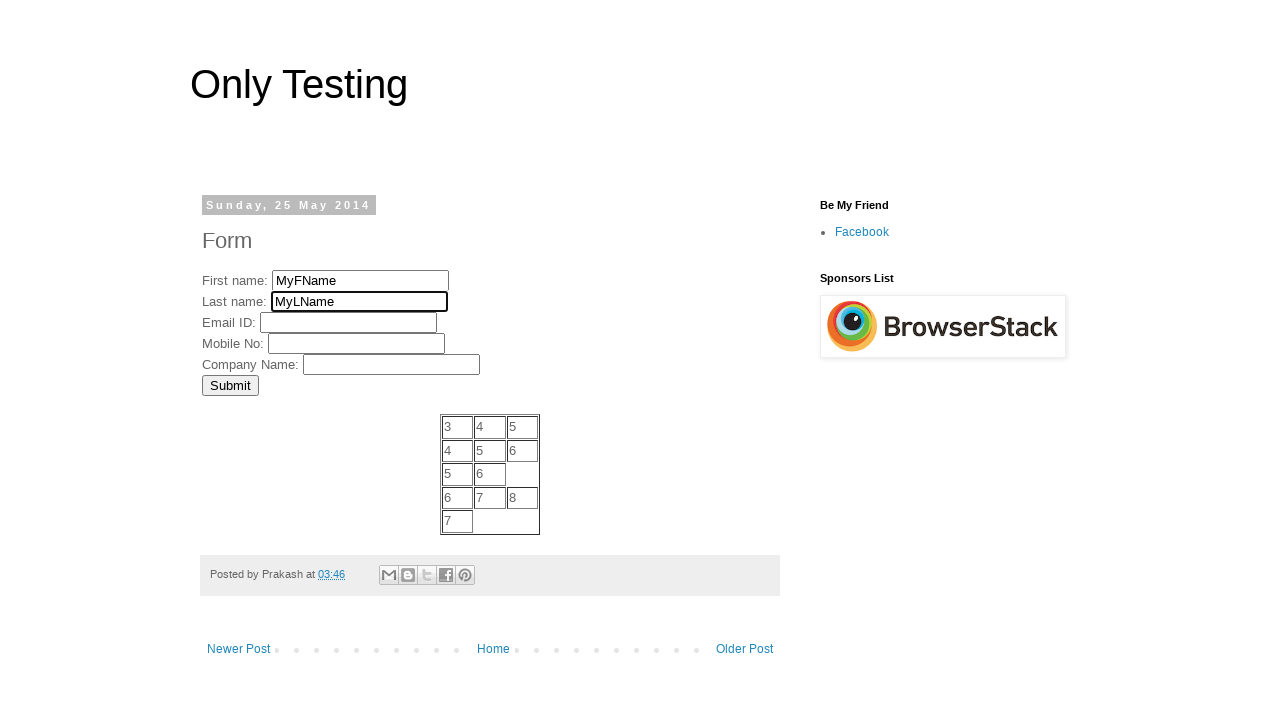

Filled email field with 'testuser@example.com' on input[name='EmailID']
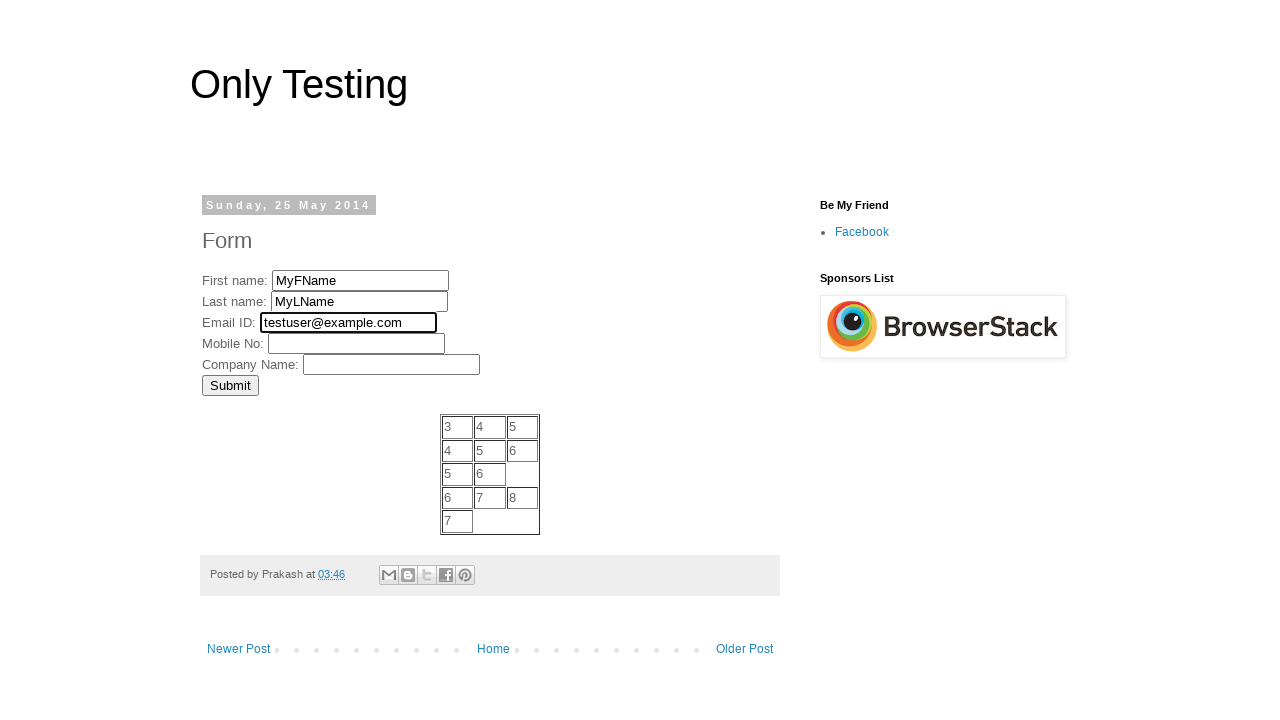

Filled mobile number field with '5551234567' on input[name='MobNo']
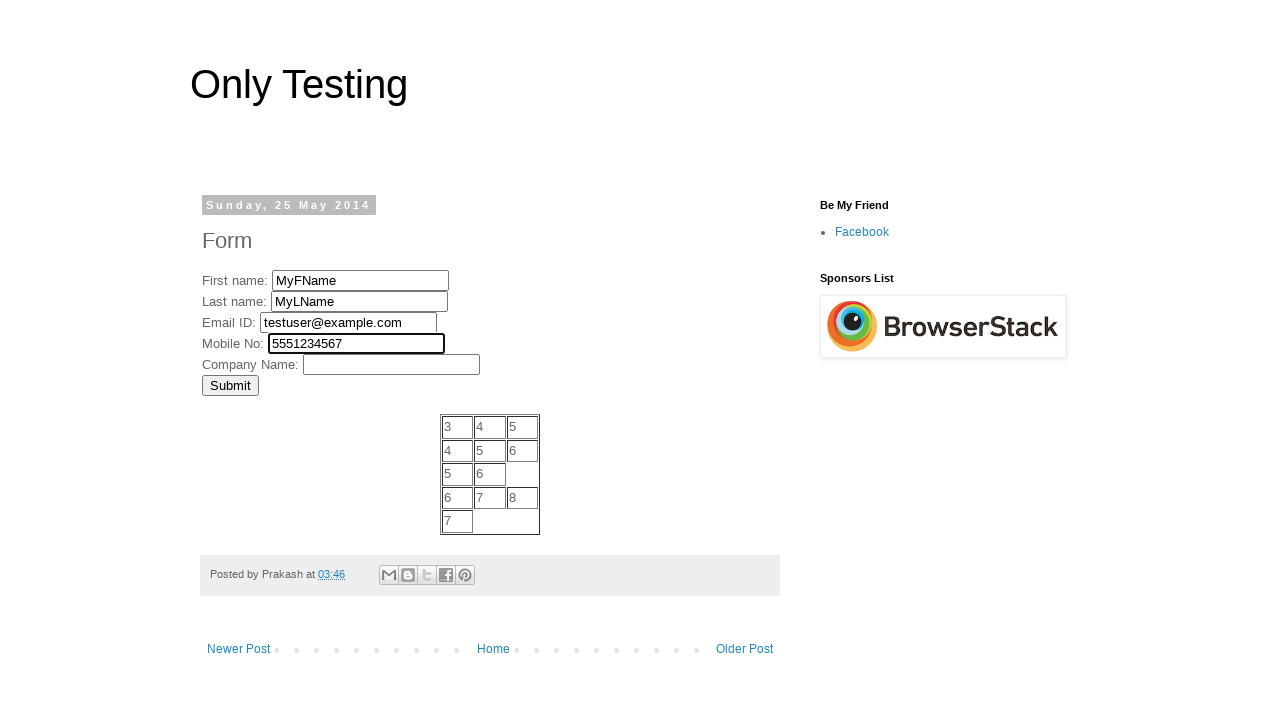

Filled company name field with 'My Comp Name' on input[name='Company']
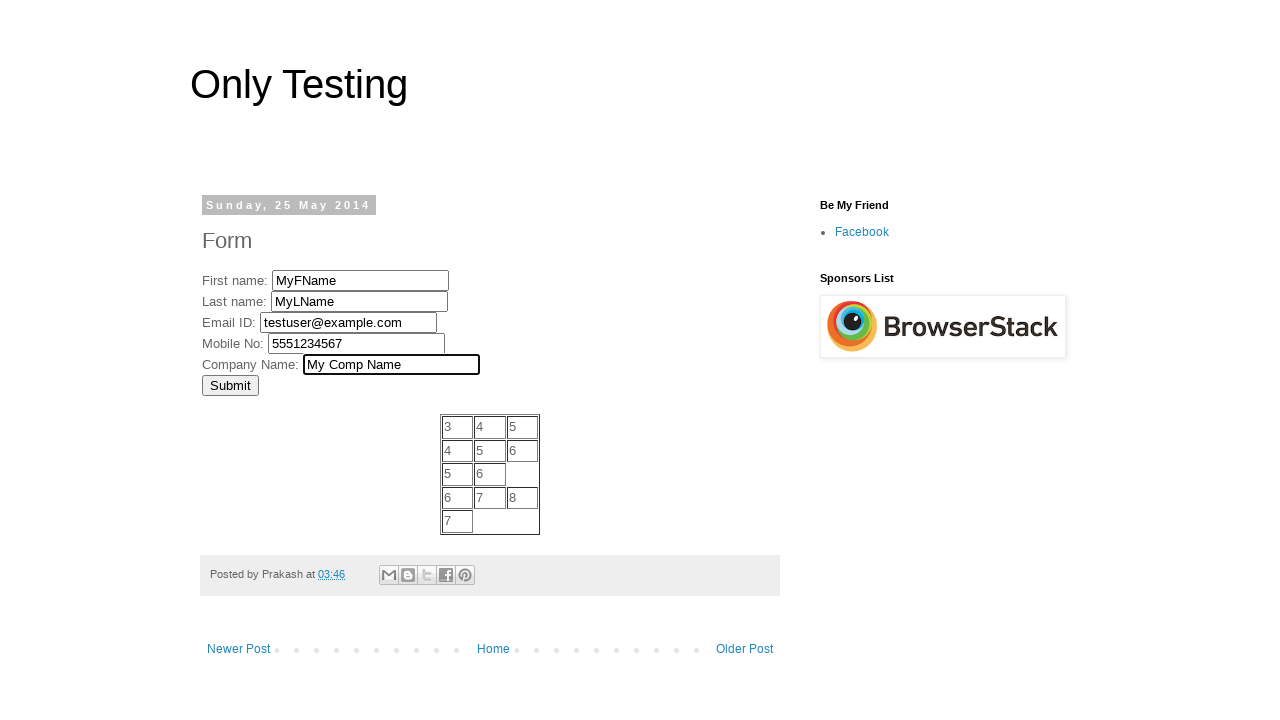

Clicked submit button to submit the form at (230, 385) on input[type='submit']
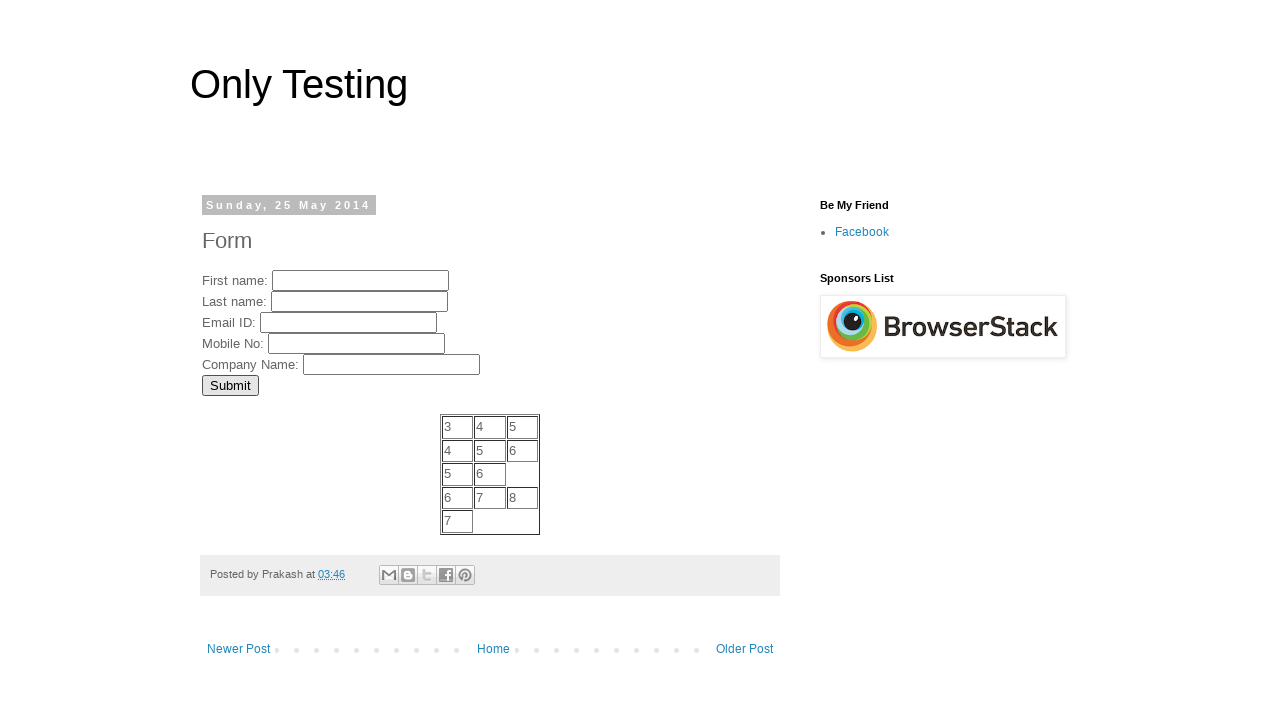

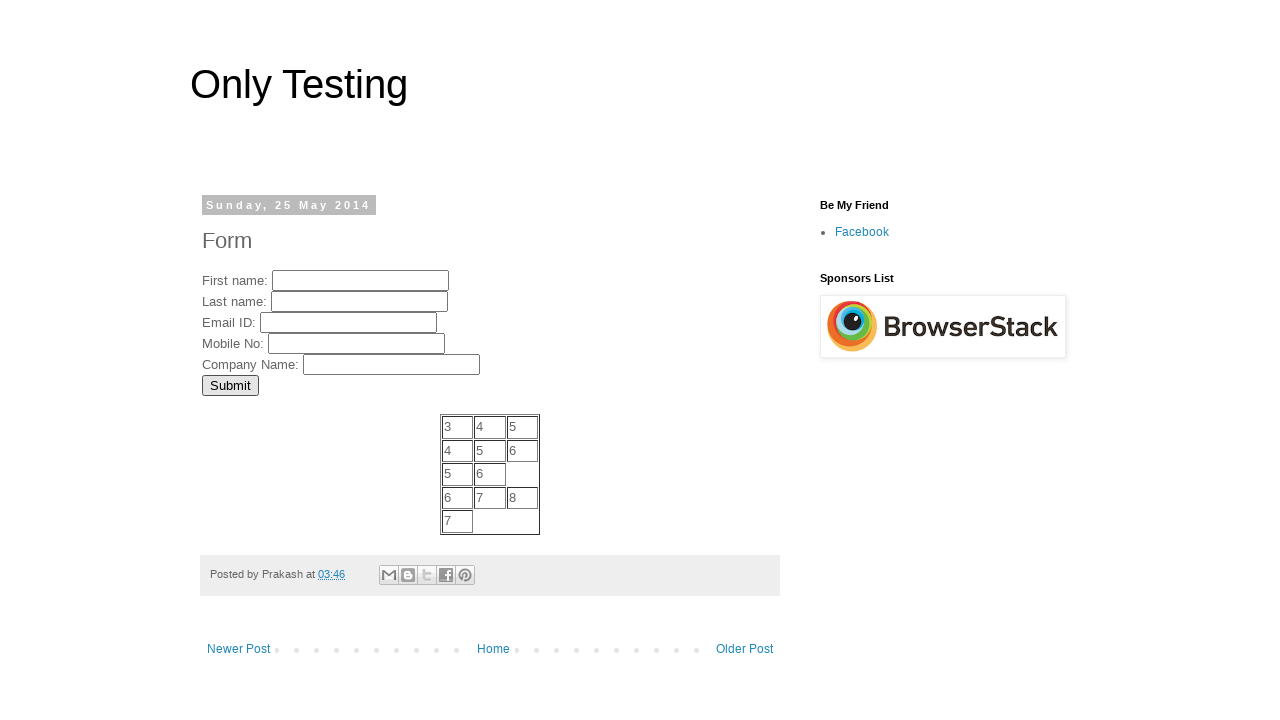